Tests the directory page by clicking on grid and list view toggles and verifying that business directory information is displayed correctly for a gold member entry

Starting URL: https://expidev.github.io/cse270-teton/./directory.html

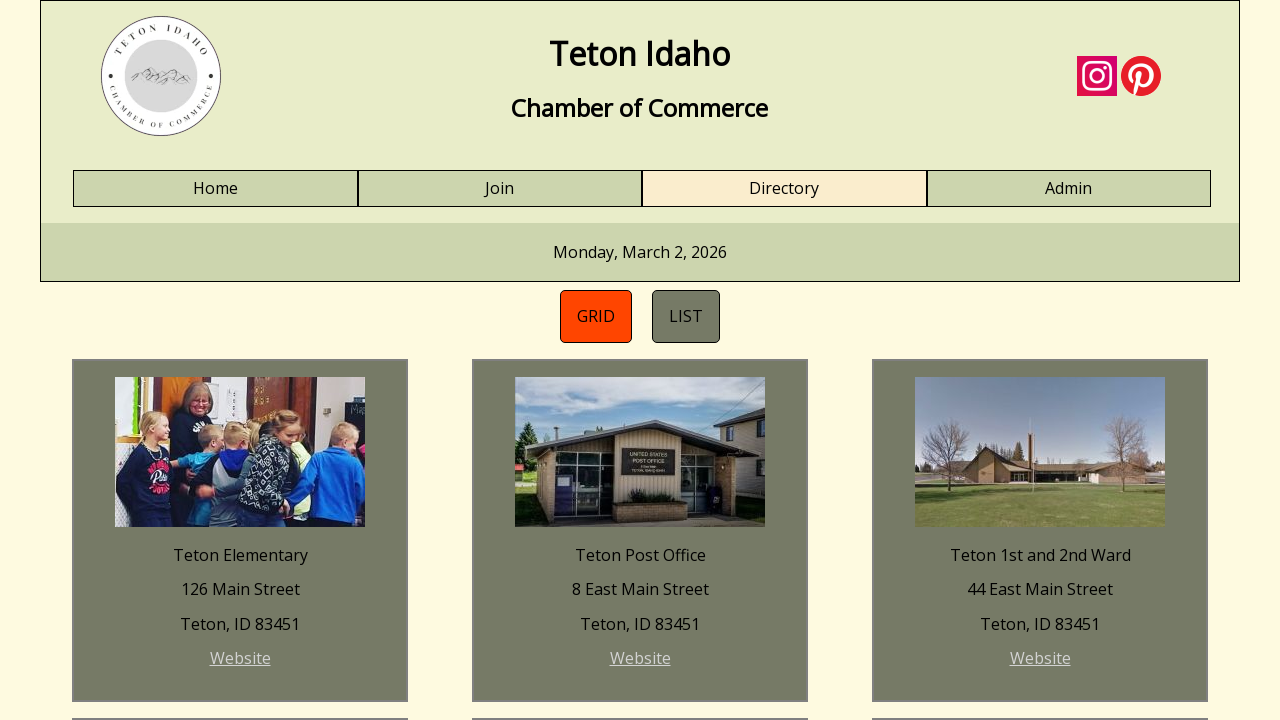

Clicked on directory grid view toggle at (596, 316) on #directory-grid
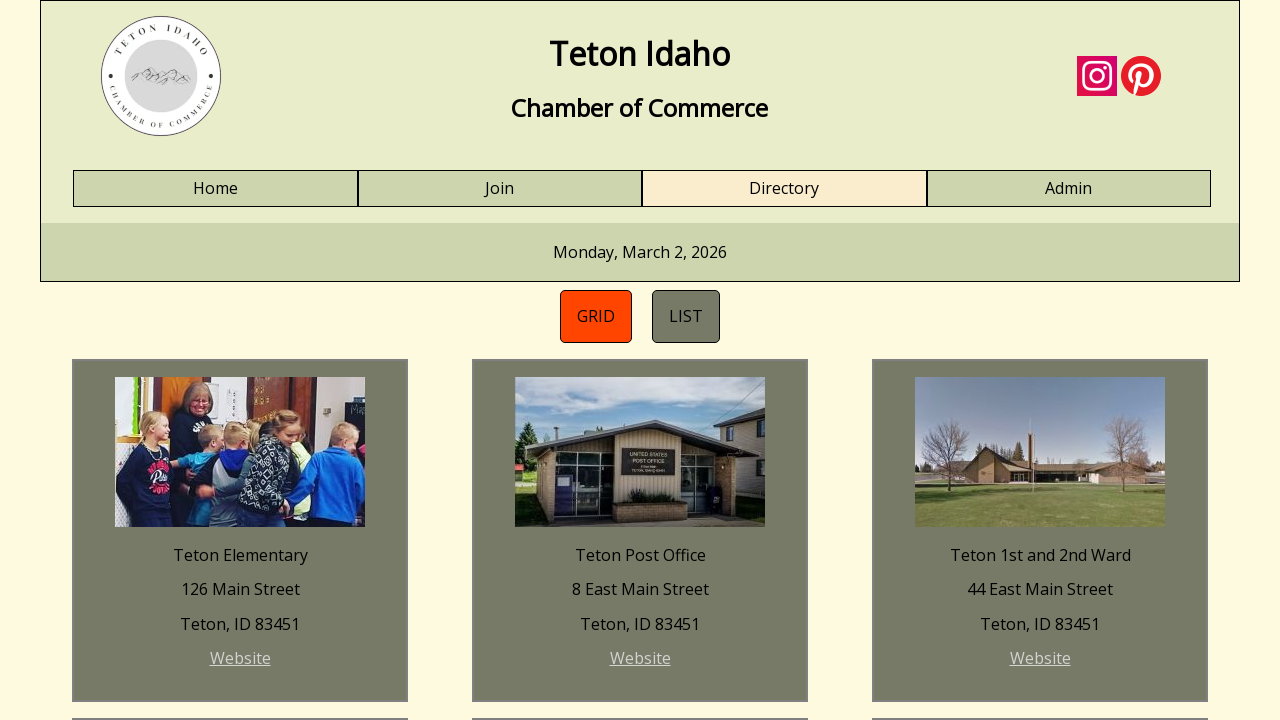

Gold member image element loaded in grid view
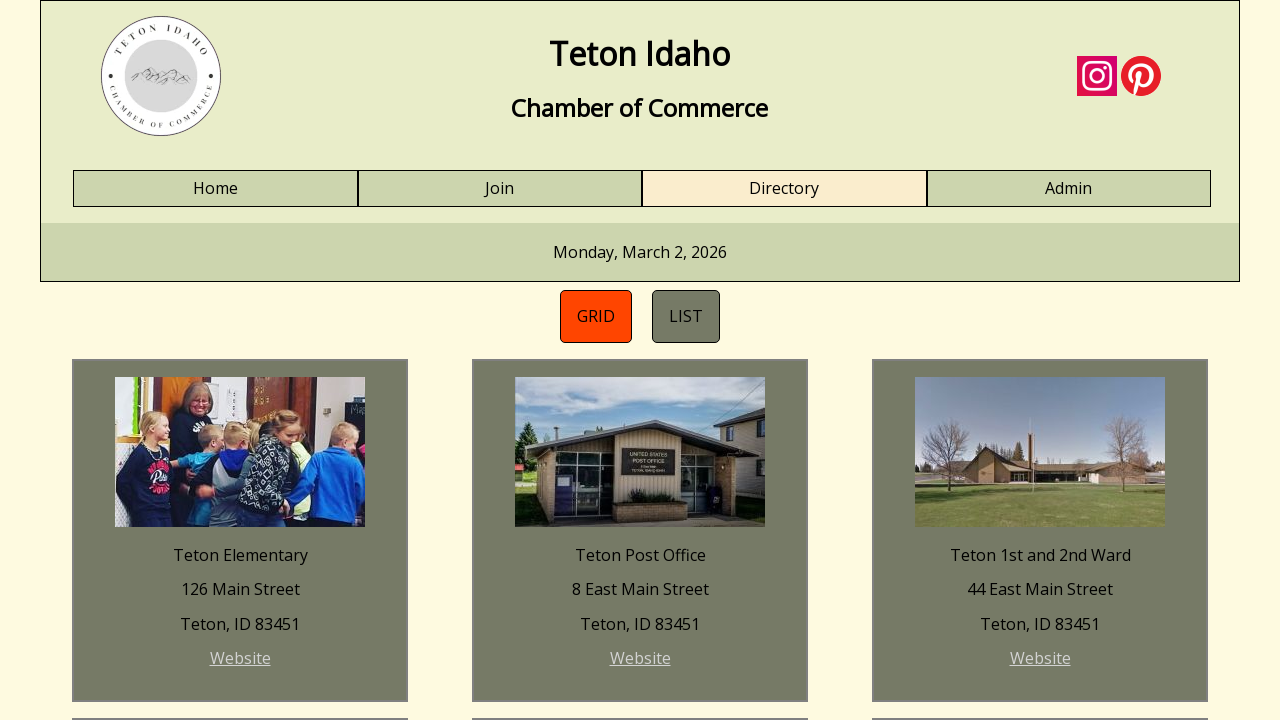

Clicked on directory list view toggle at (686, 316) on #directory-list
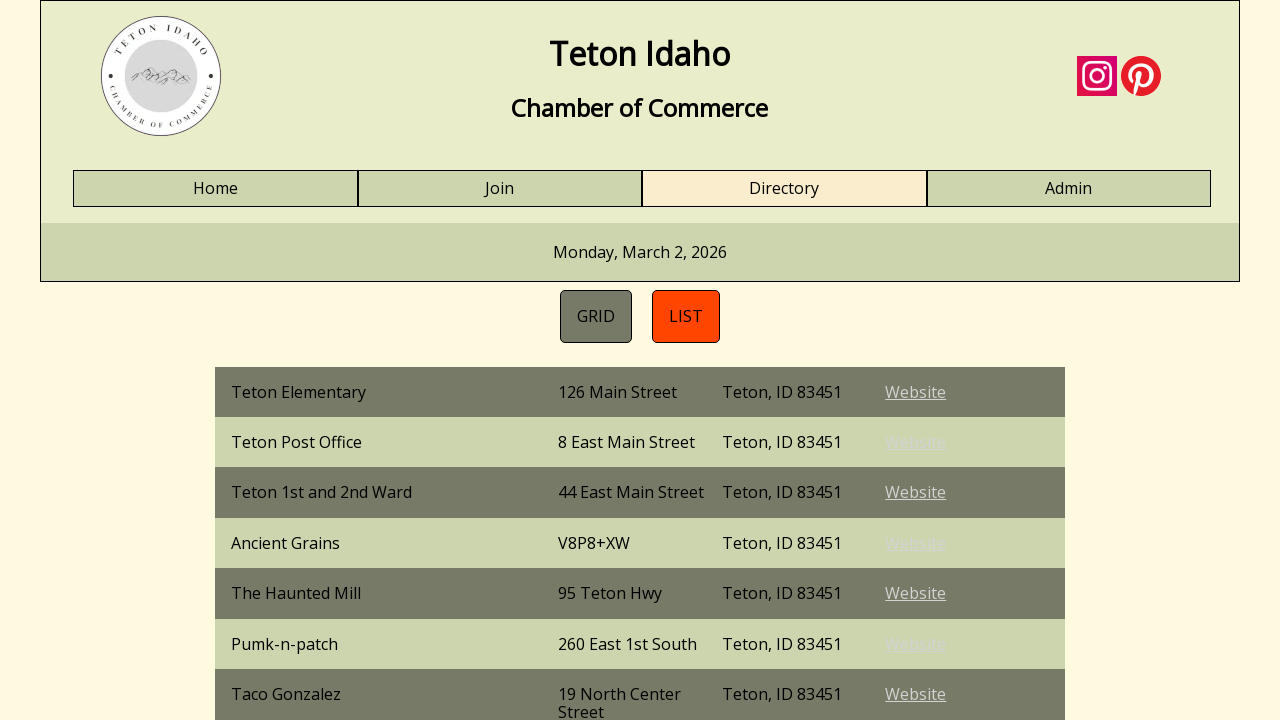

Gold member text element loaded in list view
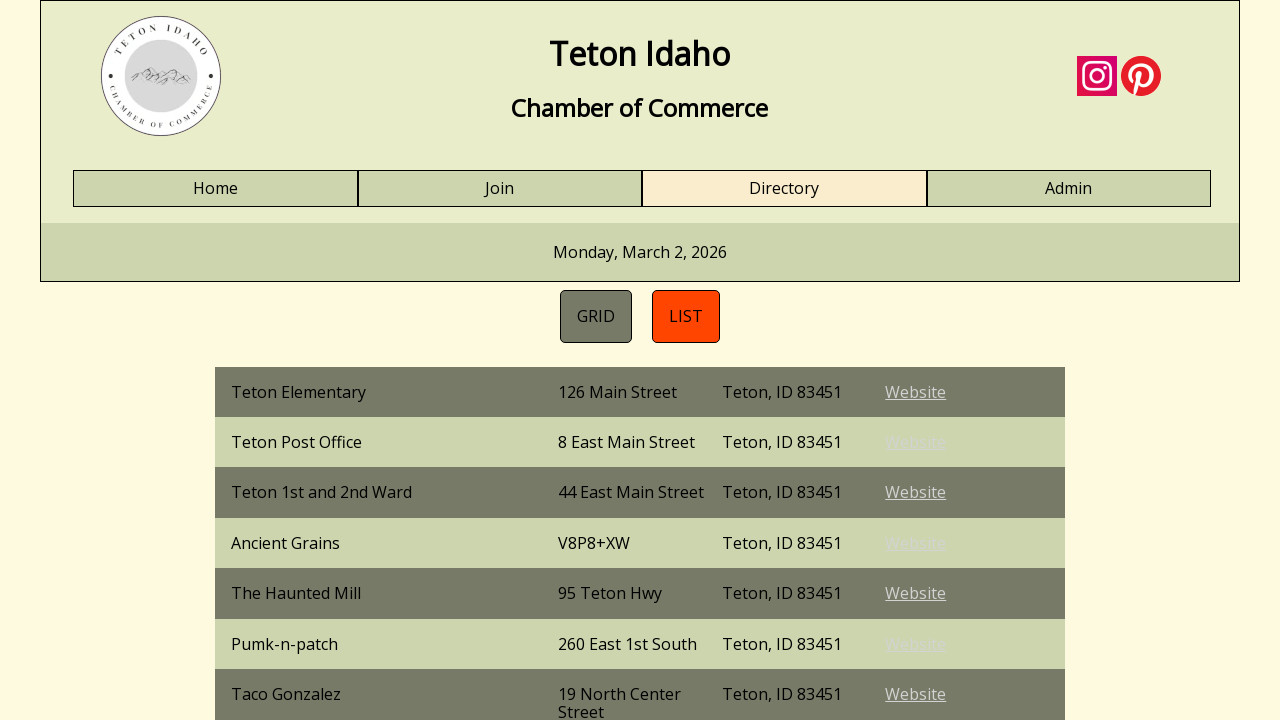

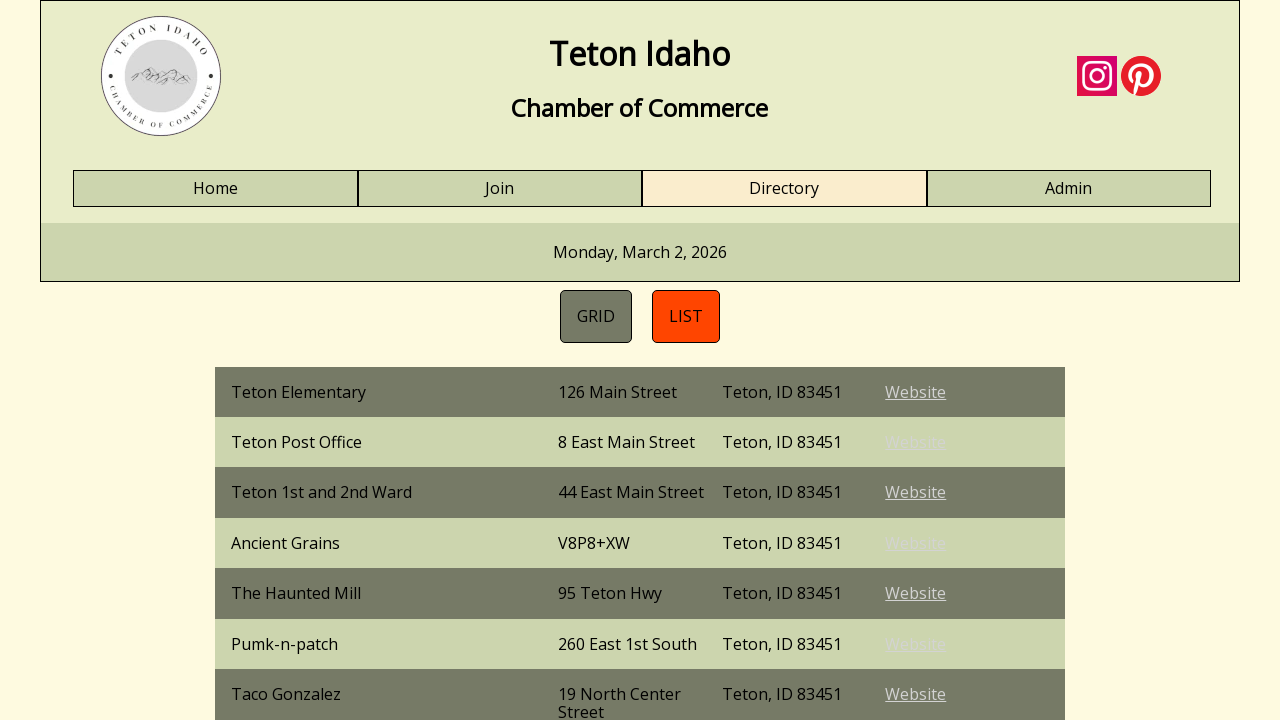